Tests the search/filter functionality on a vegetable shopping practice site by entering a search term and verifying that filtered products are displayed.

Starting URL: https://rahulshettyacademy.com/seleniumPractise/#/

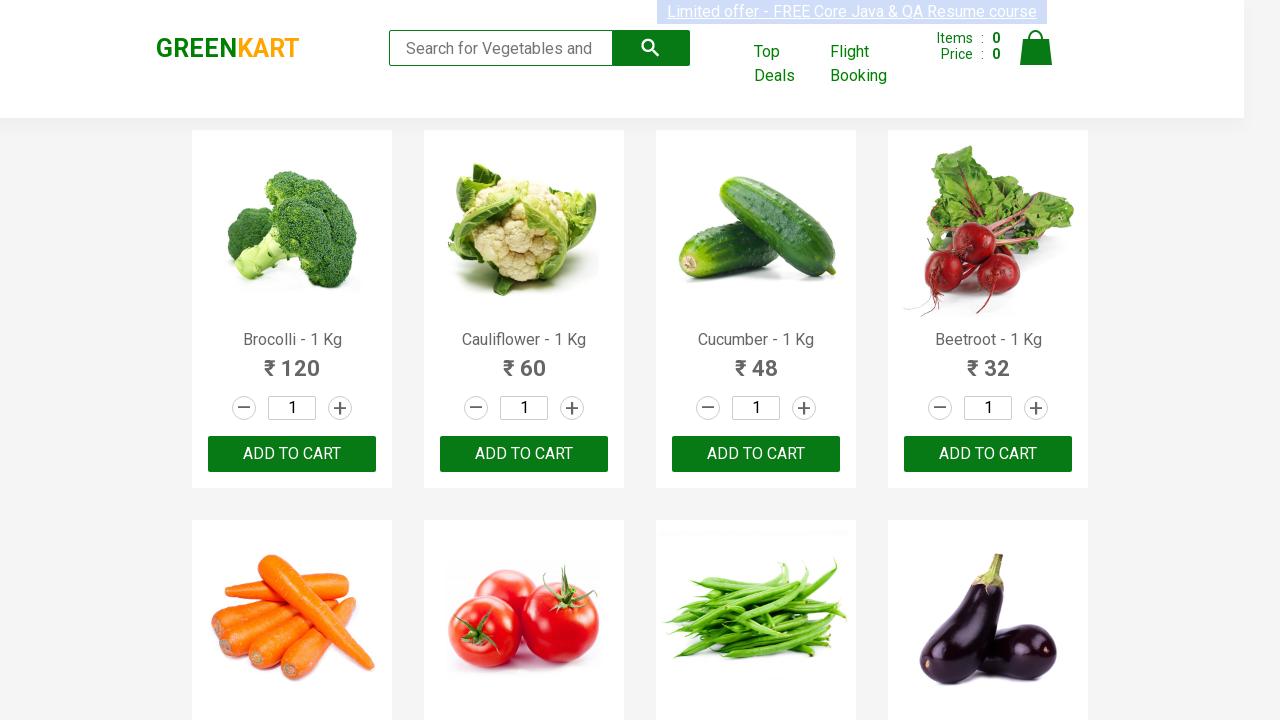

Entered search term 'on' in the search box on input[type='search']
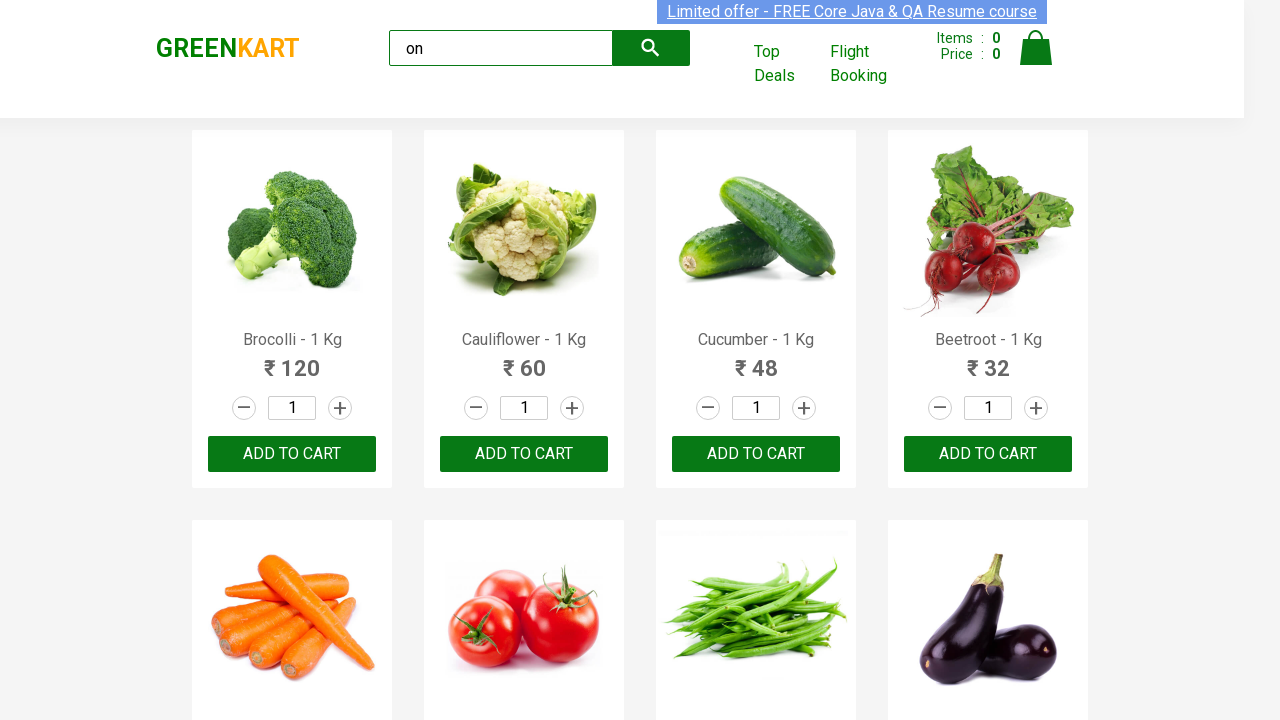

Waited 2 seconds for search results to filter
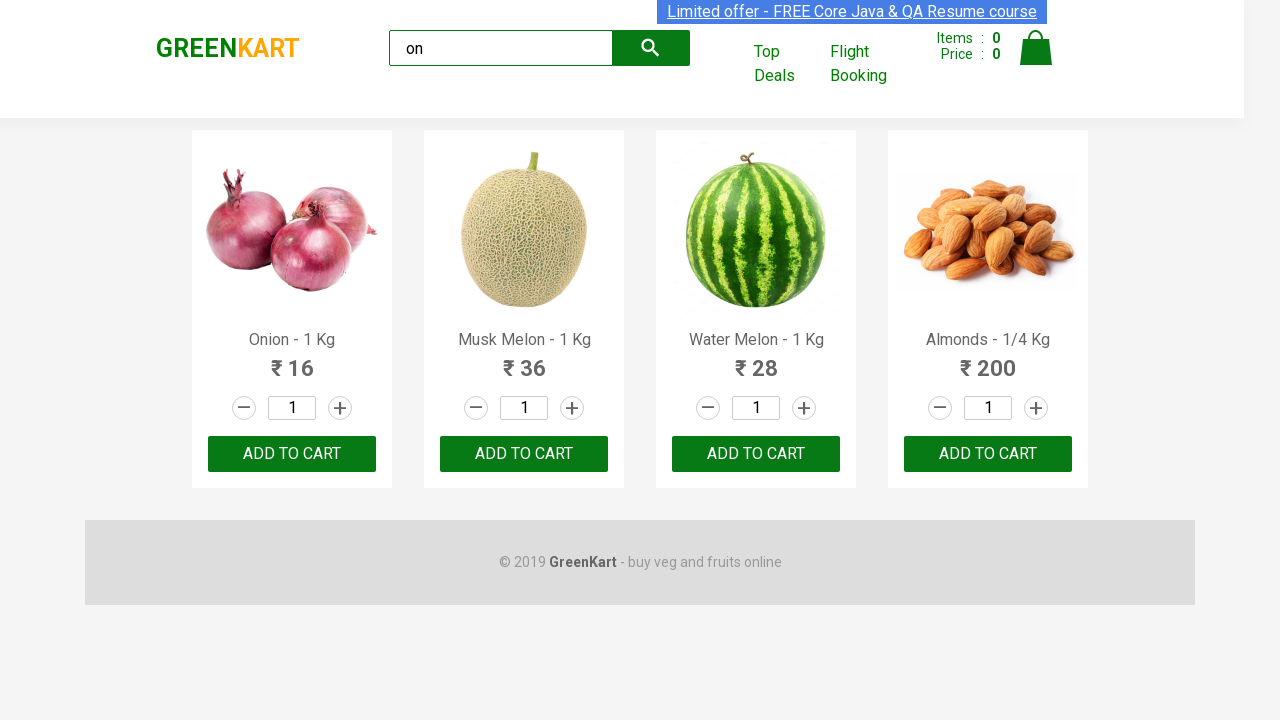

Verified product name elements are present in DOM
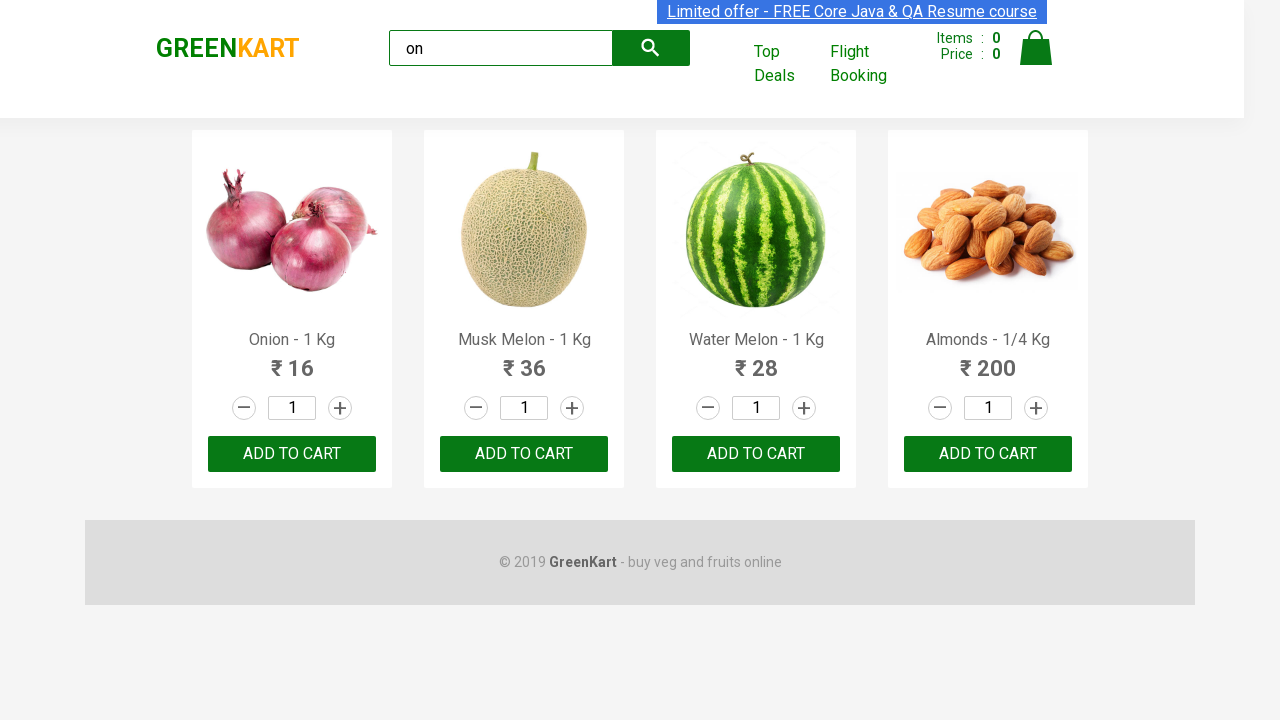

Located all product name elements
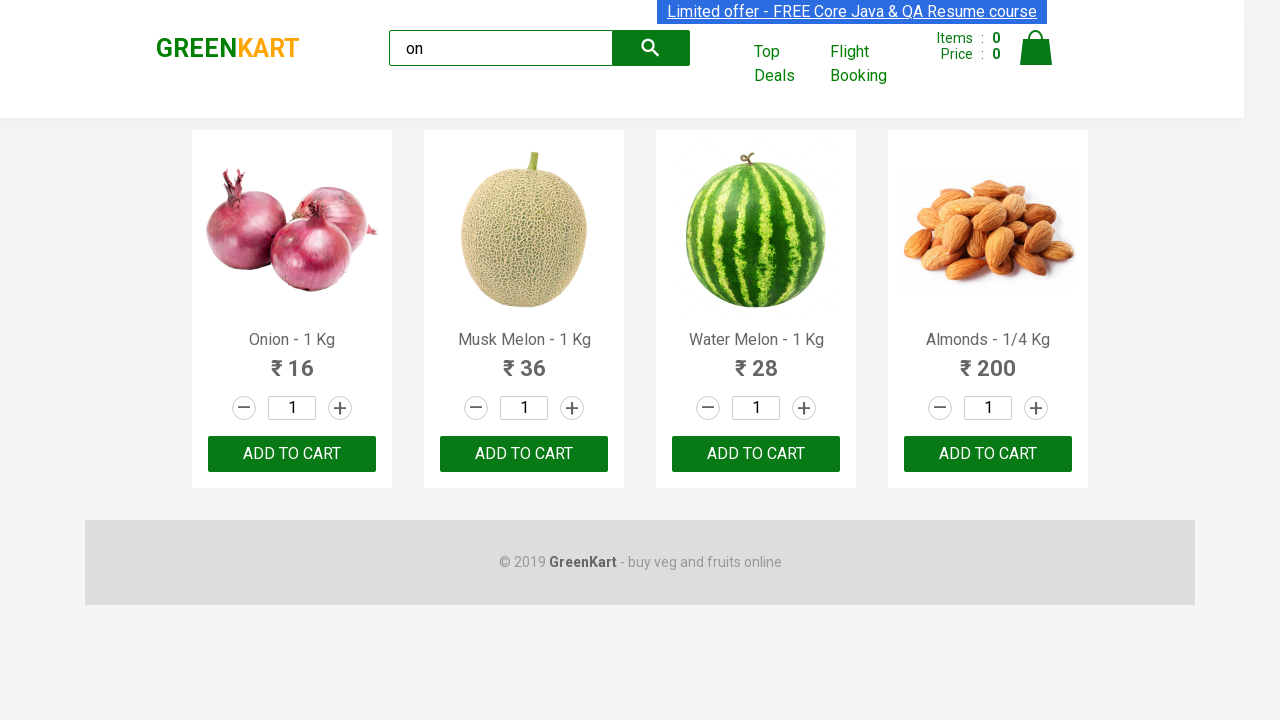

Asserted that at least one filtered product is displayed
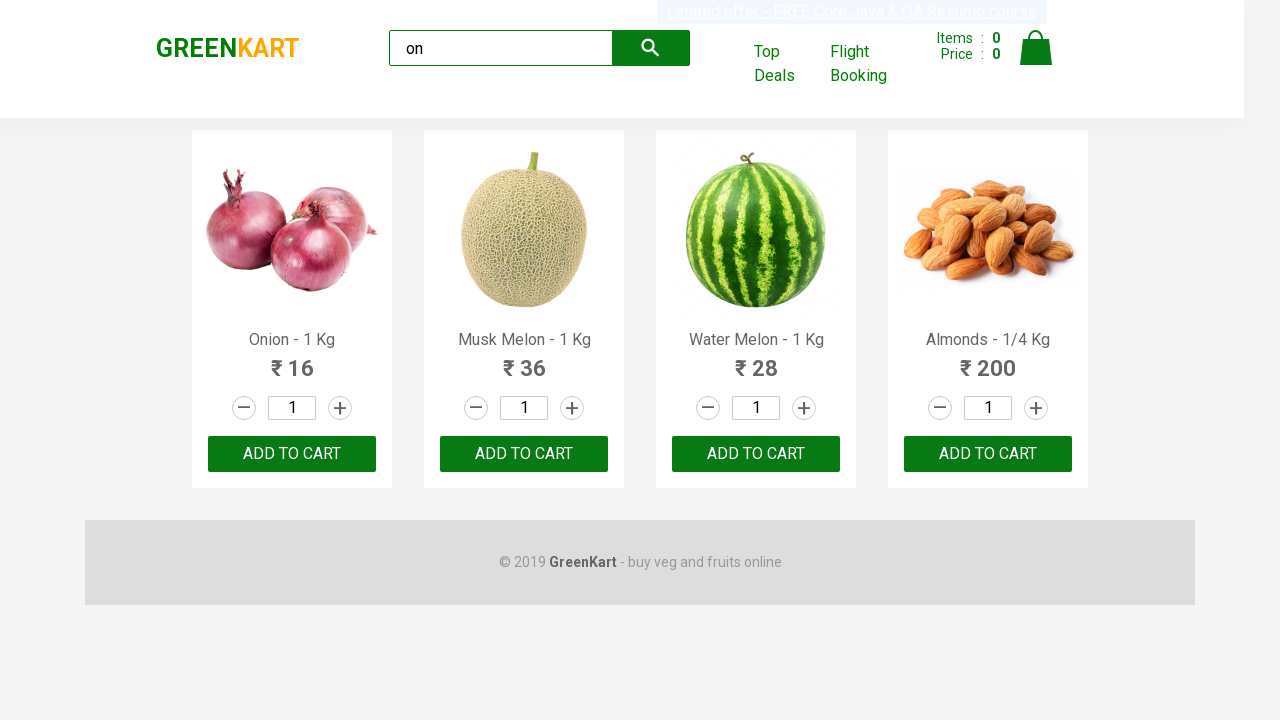

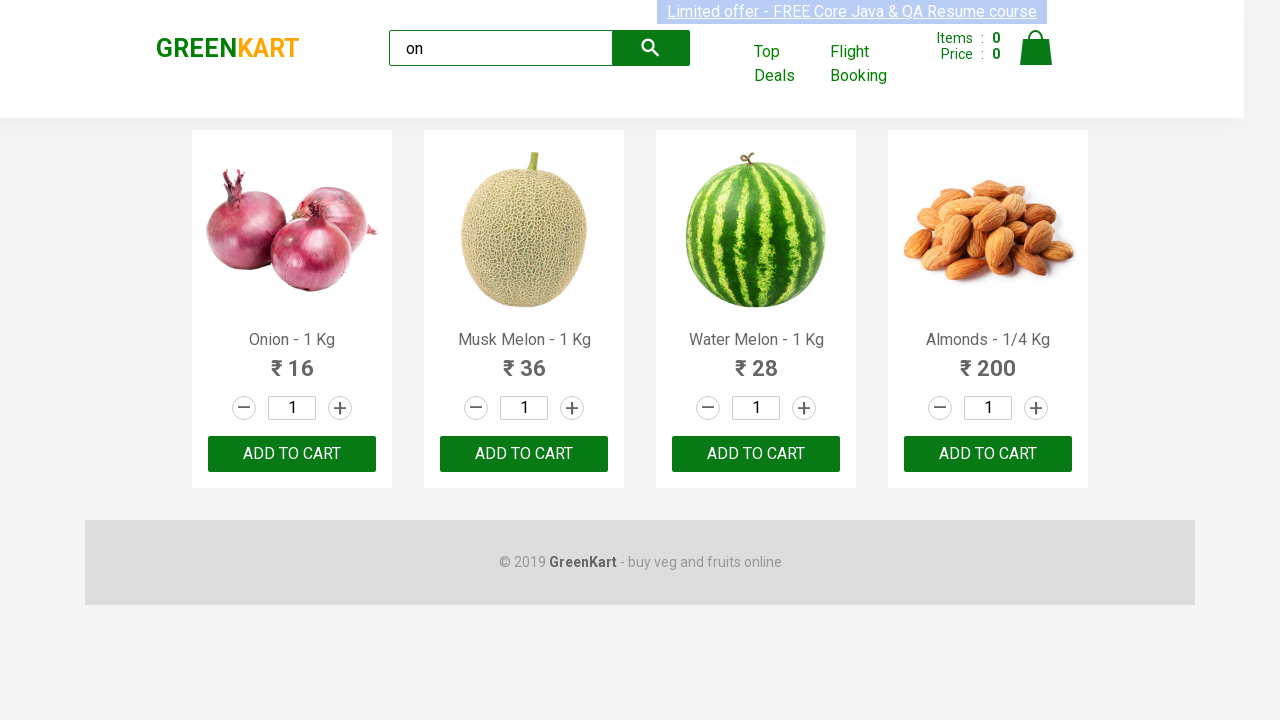